Tests the GreenCart application by searching for a product on the main page and then navigating to the offers page to verify the product exists there

Starting URL: https://rahulshettyacademy.com/seleniumPractise/#/

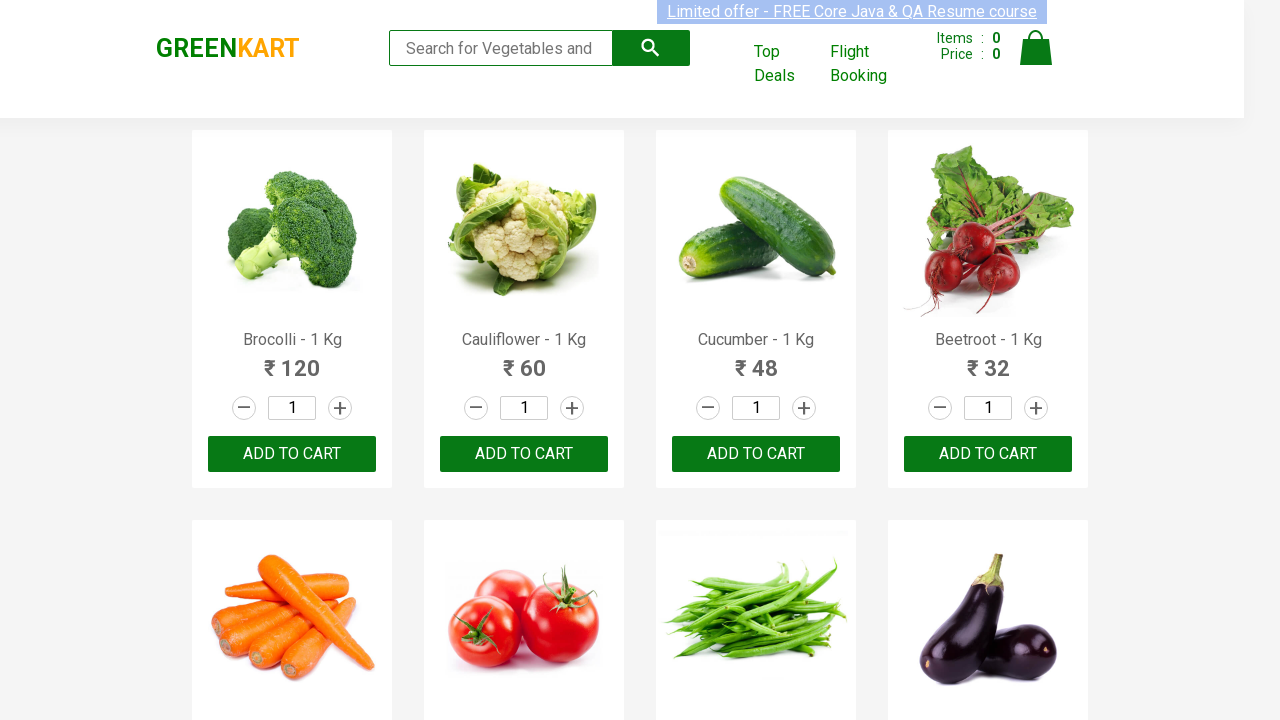

Filled search field with 'Tom' to search for product on //input[@type='search']
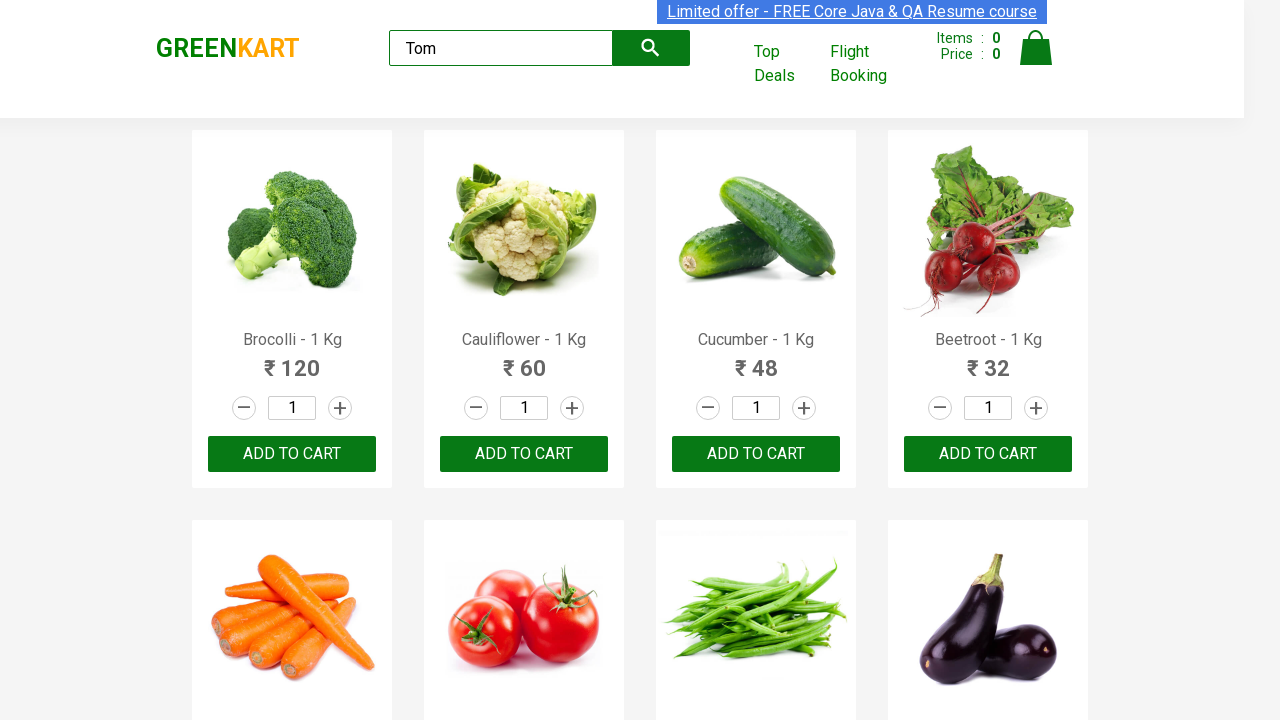

Search results appeared with product names
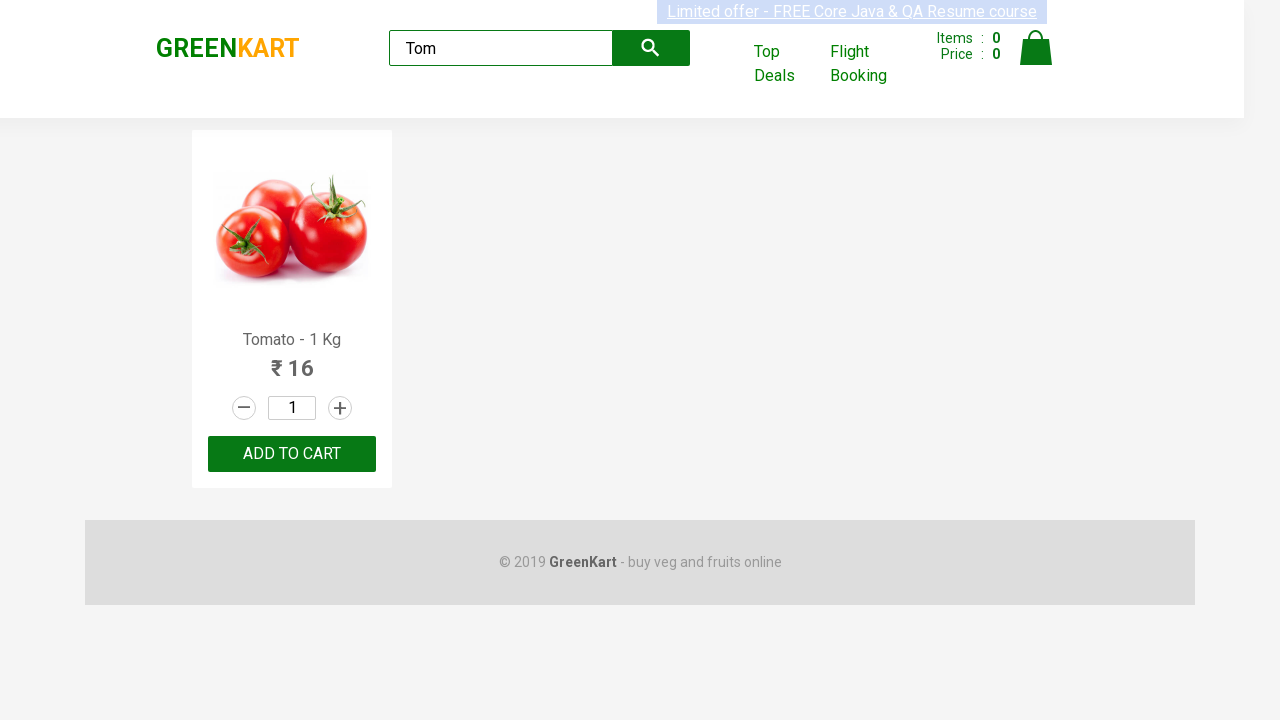

Located first product element from search results
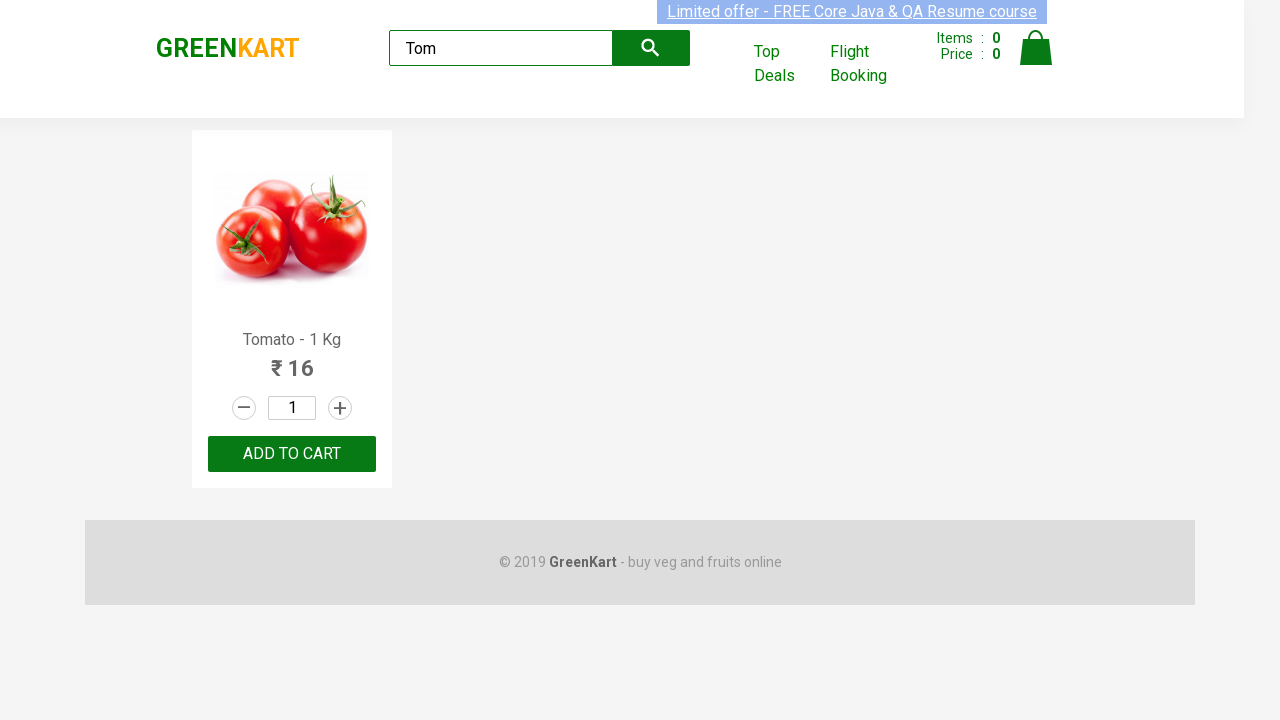

Extracted product name: 'Tomato - 1 Kg'
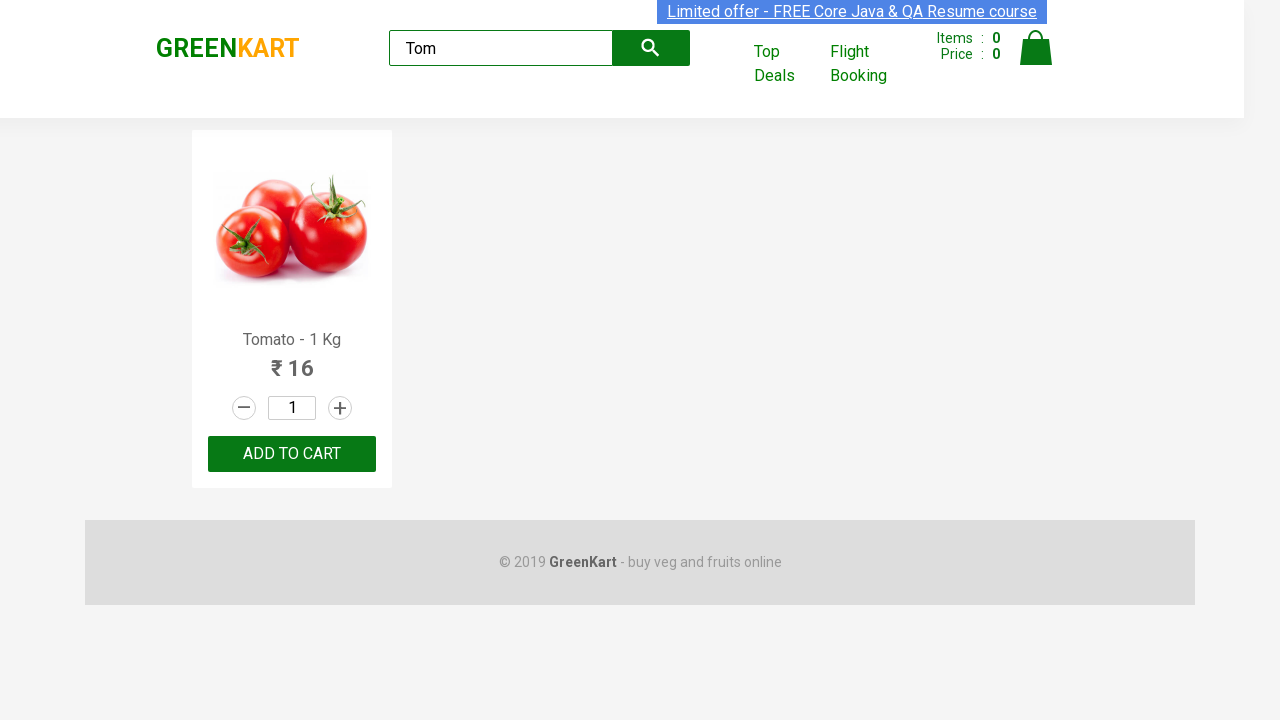

Clicked on Top Deals link to navigate to offers page at (787, 64) on text=Top Deals
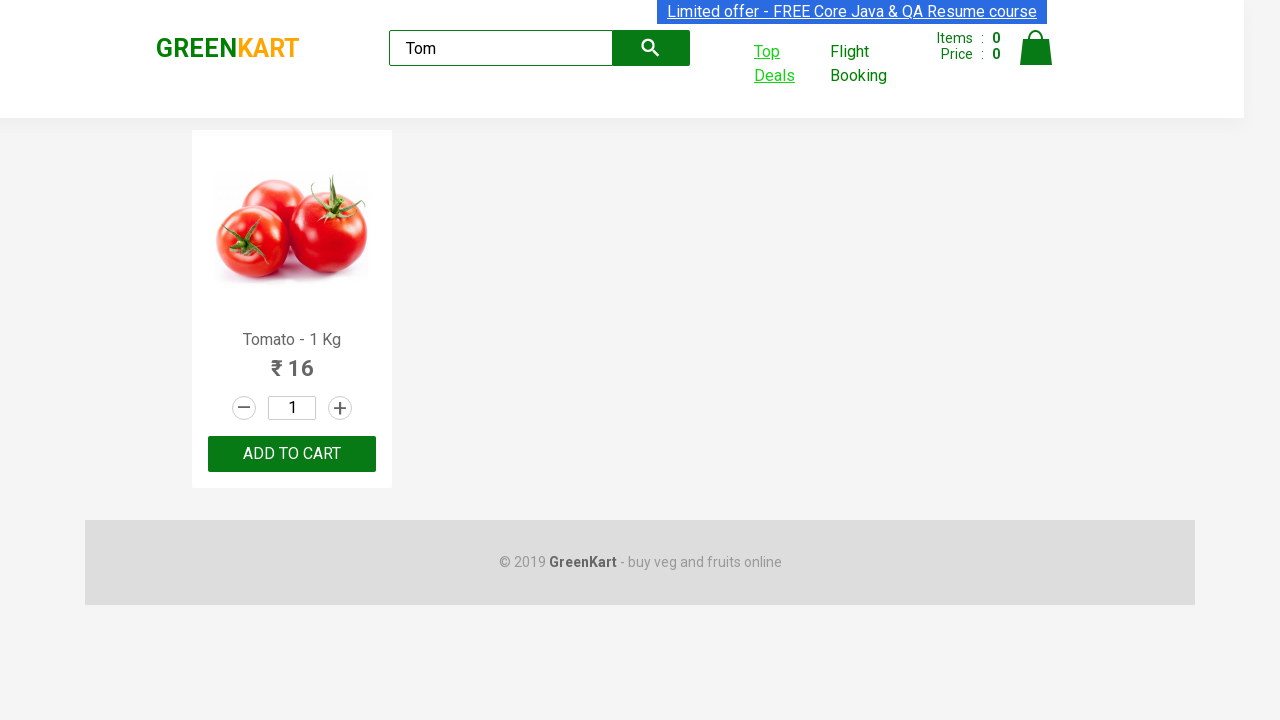

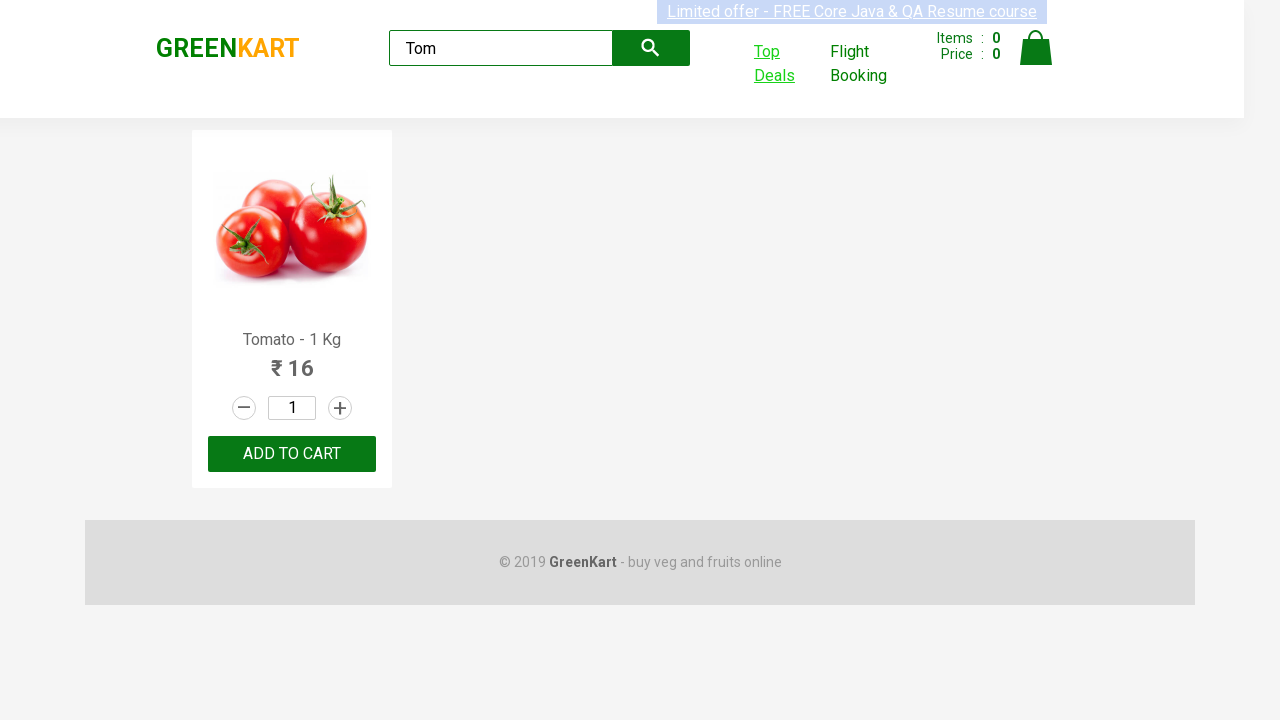